Tests clicking on a button that changes color dynamically on the dynamic properties page

Starting URL: https://demoqa.com/dynamic-properties

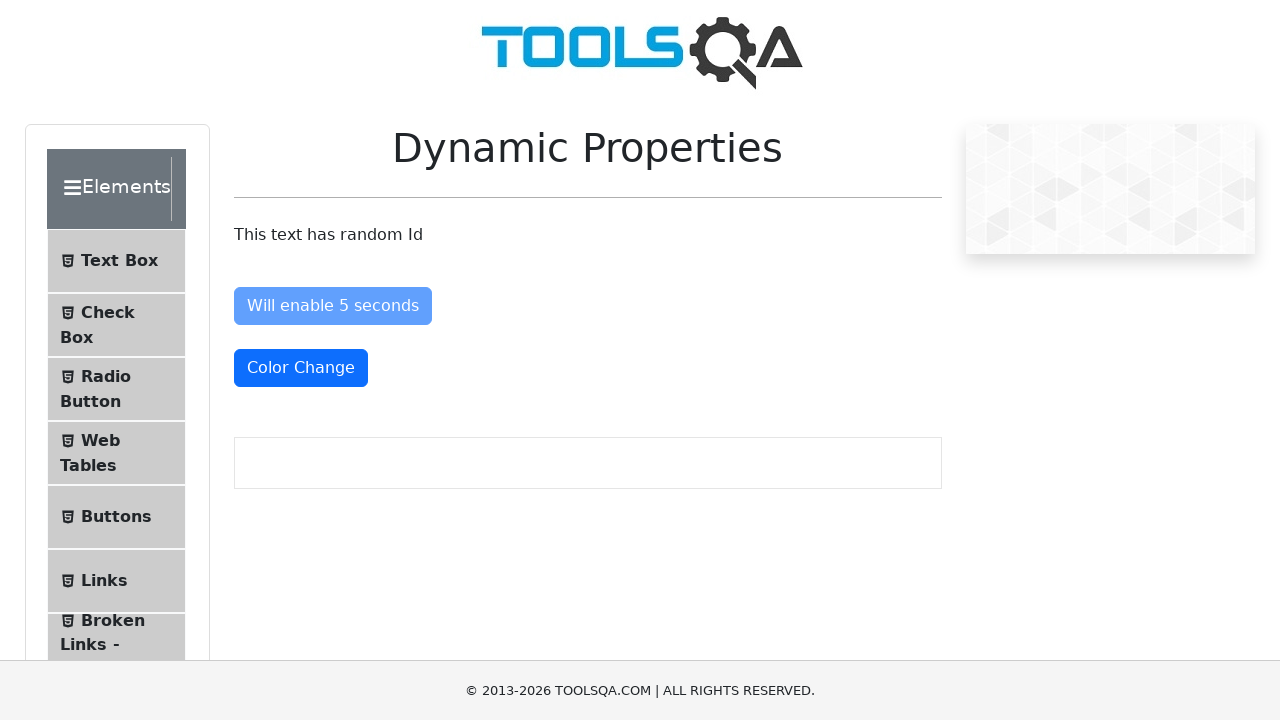

Navigated to dynamic properties page
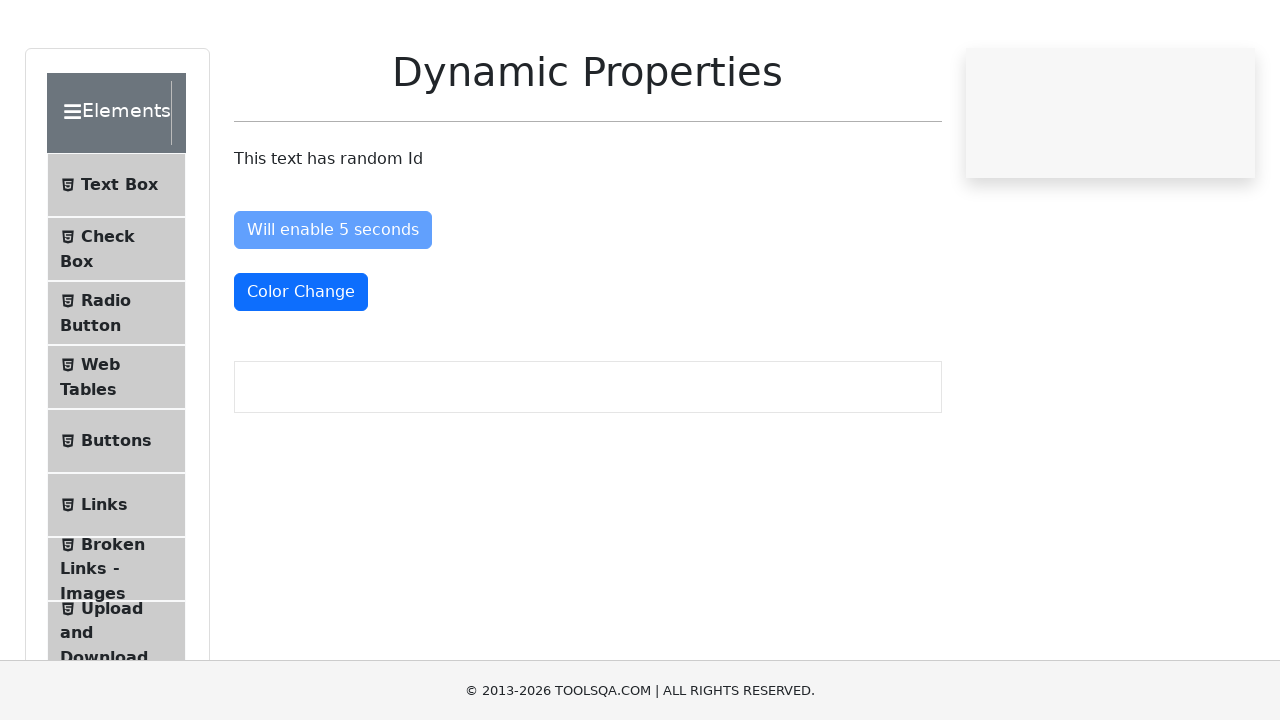

Clicked the color change button at (301, 368) on #colorChange
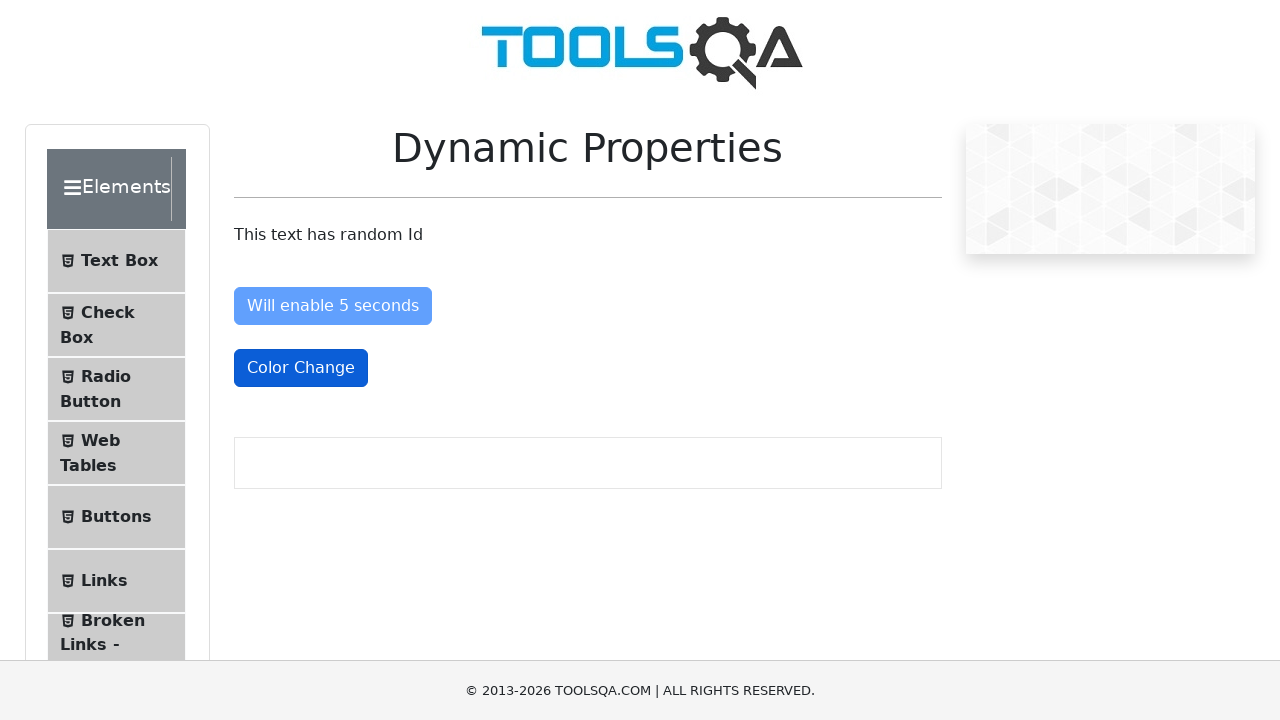

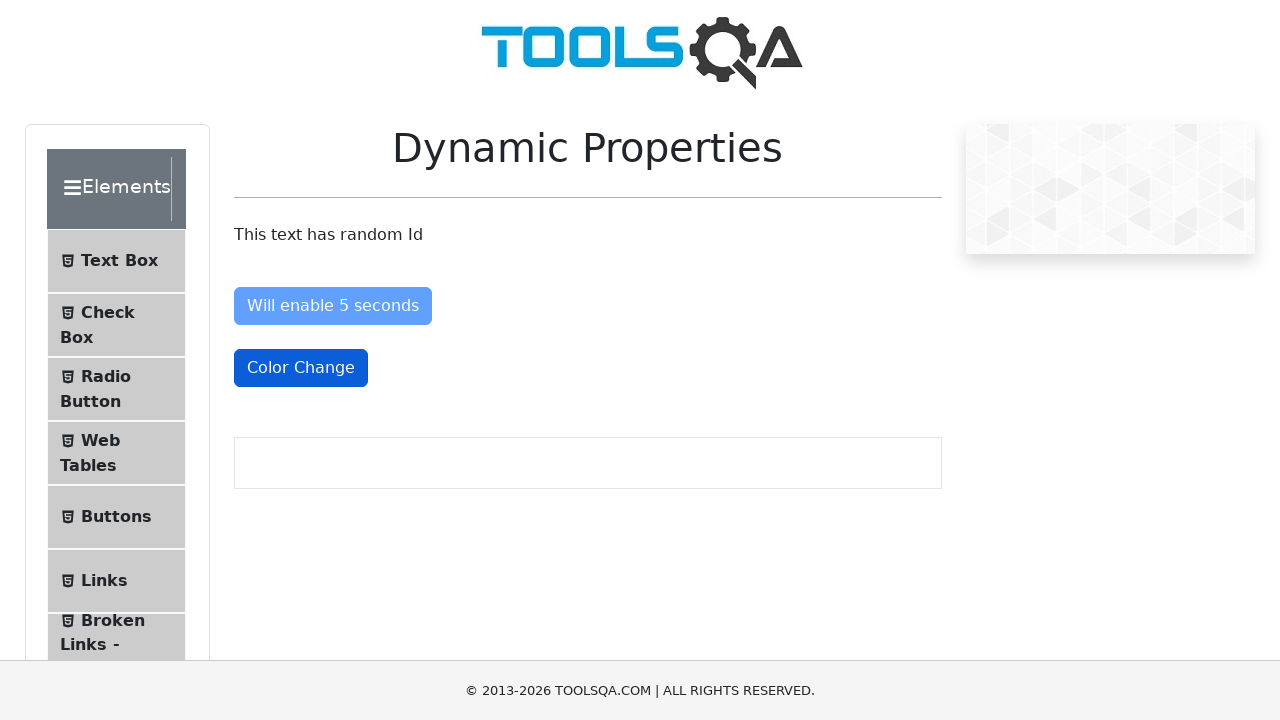